Navigates to GoDaddy website and validates the page title and URL

Starting URL: https://www.godaddy.com/

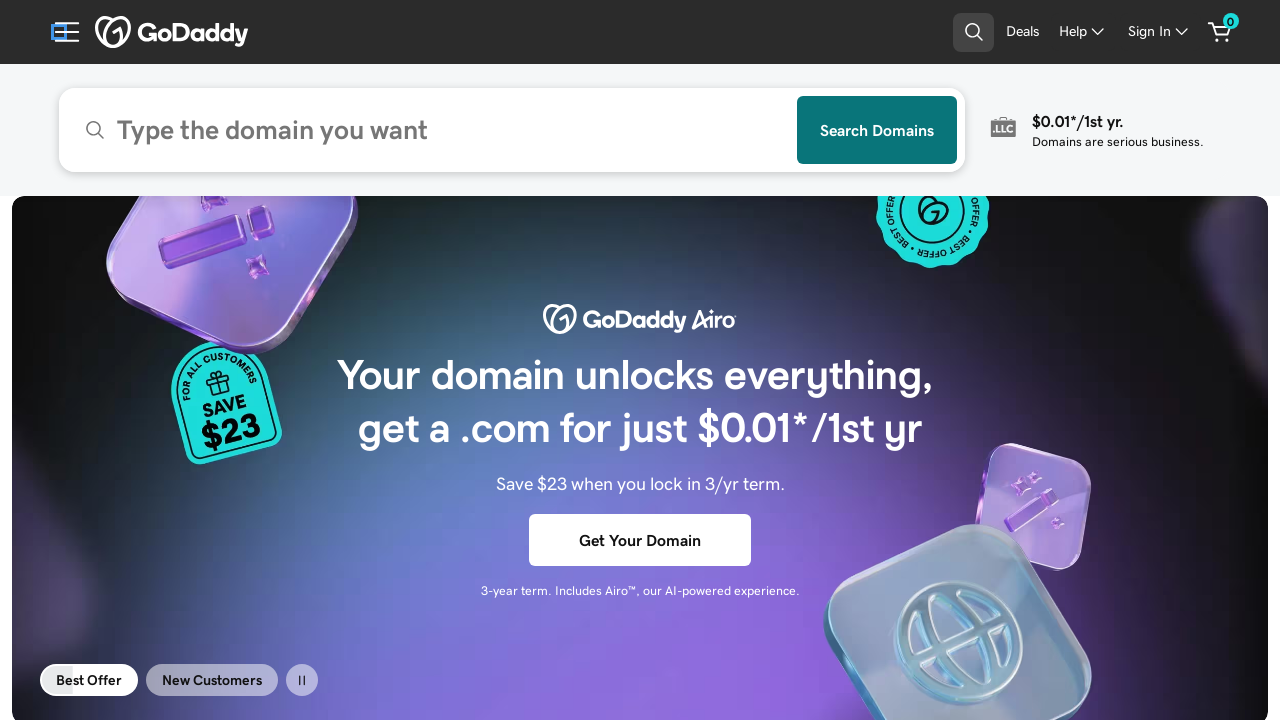

Retrieved page title from GoDaddy website
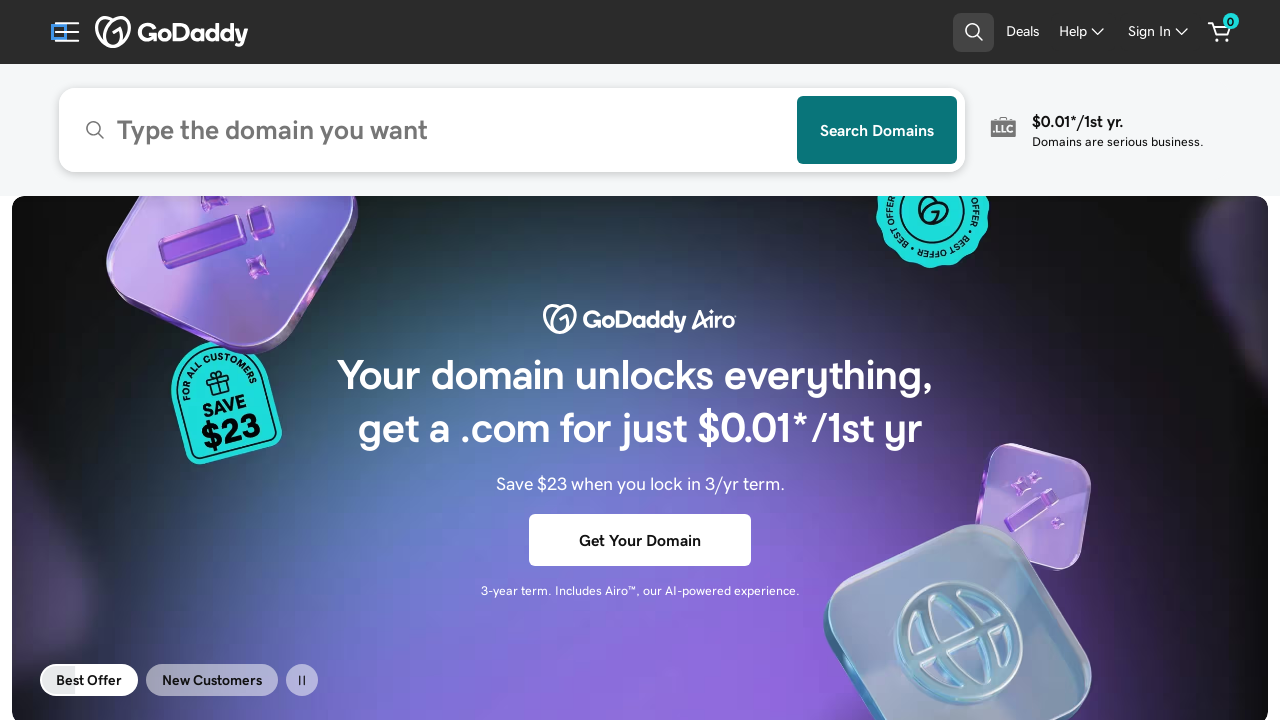

Validated page title contains expected GoDaddy text
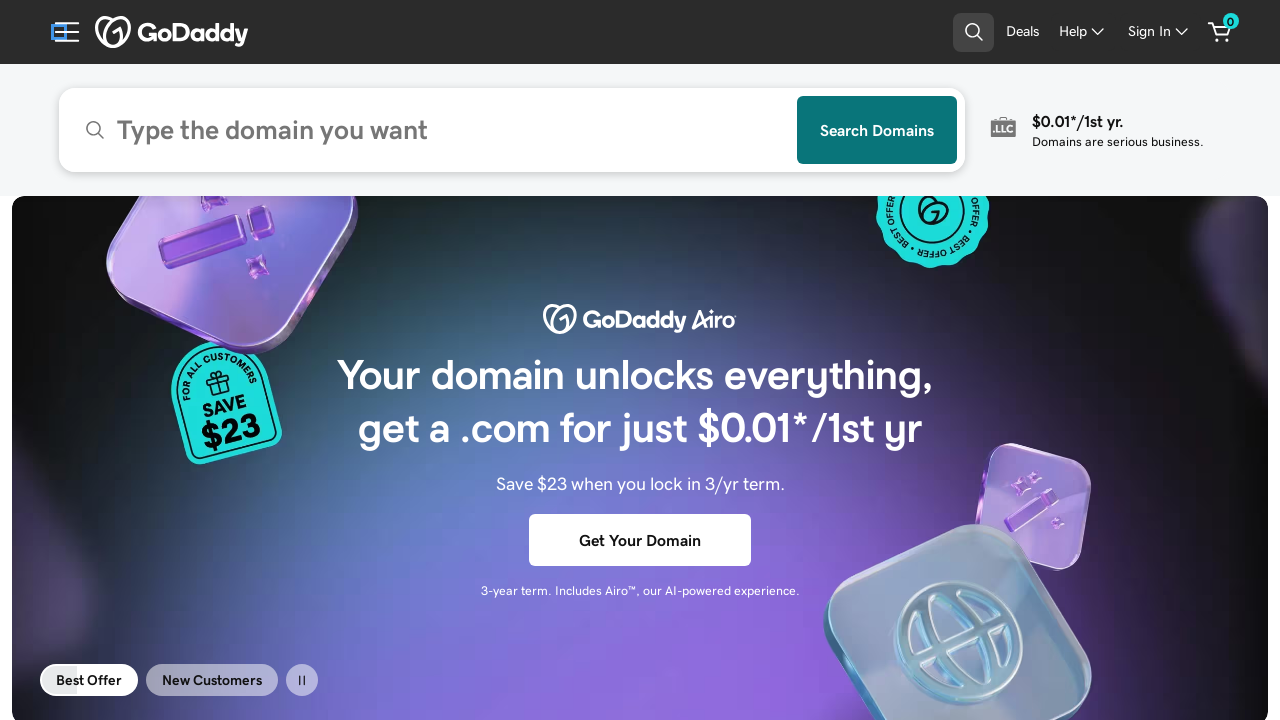

Retrieved current page URL
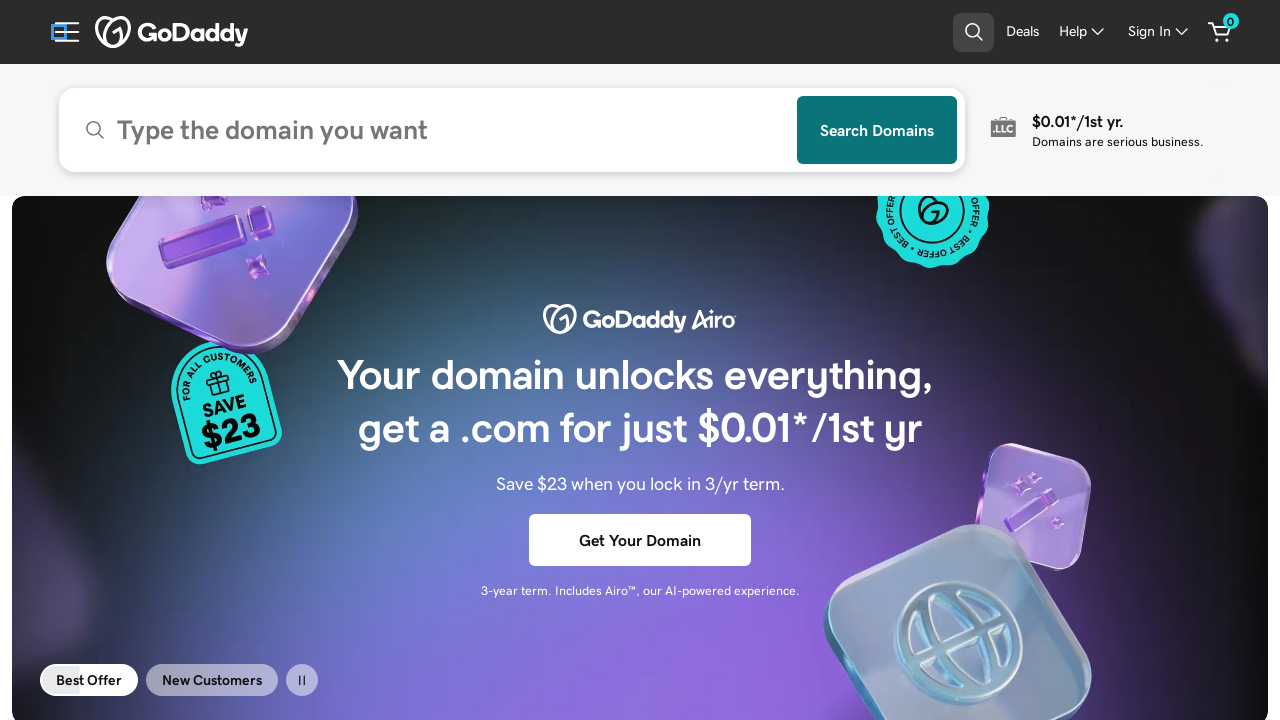

Validated URL matches https://www.godaddy.com/
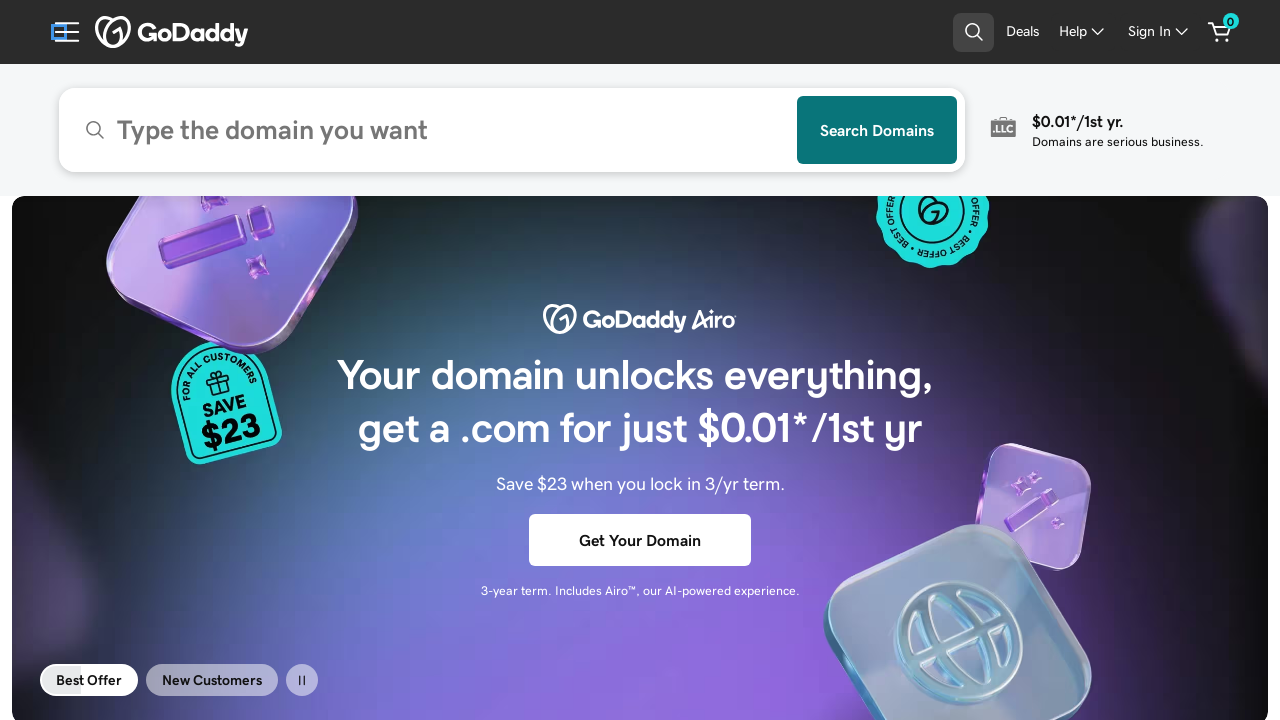

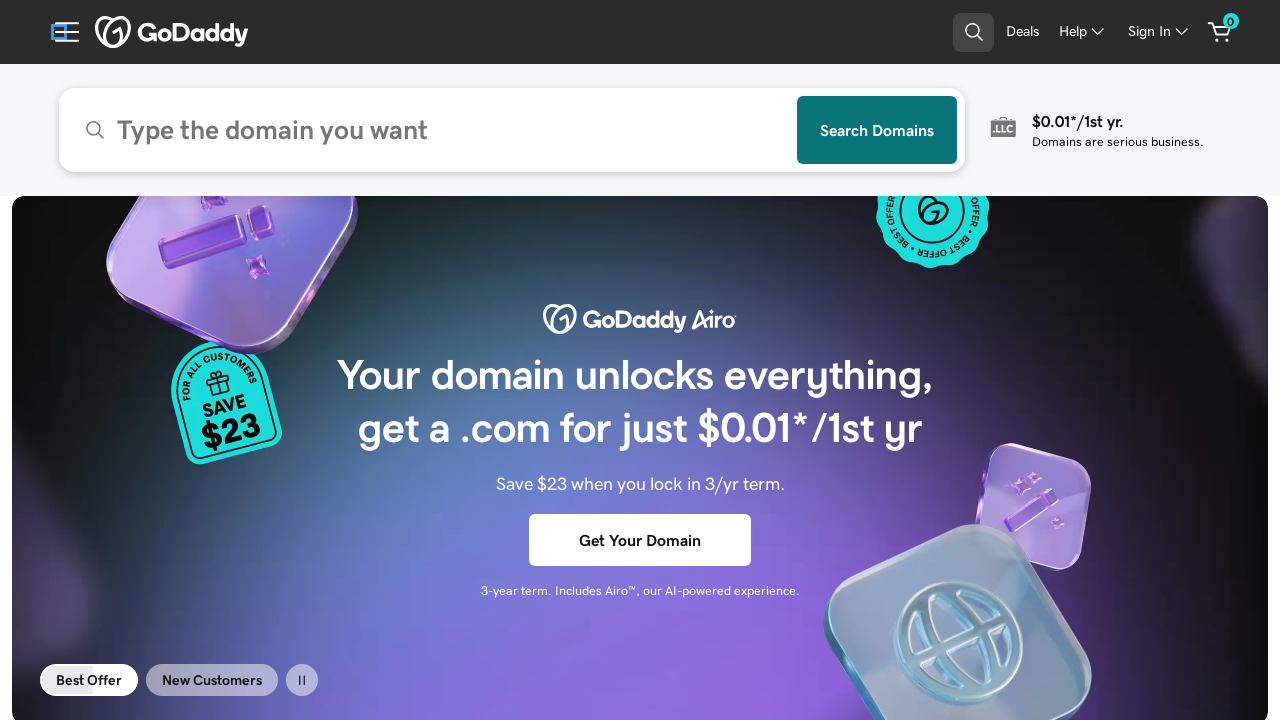